Tests XPath navigation techniques (sibling and parent traversal) by locating and reading text from header buttons on the automation practice page

Starting URL: https://rahulshettyacademy.com/AutomationPractice/

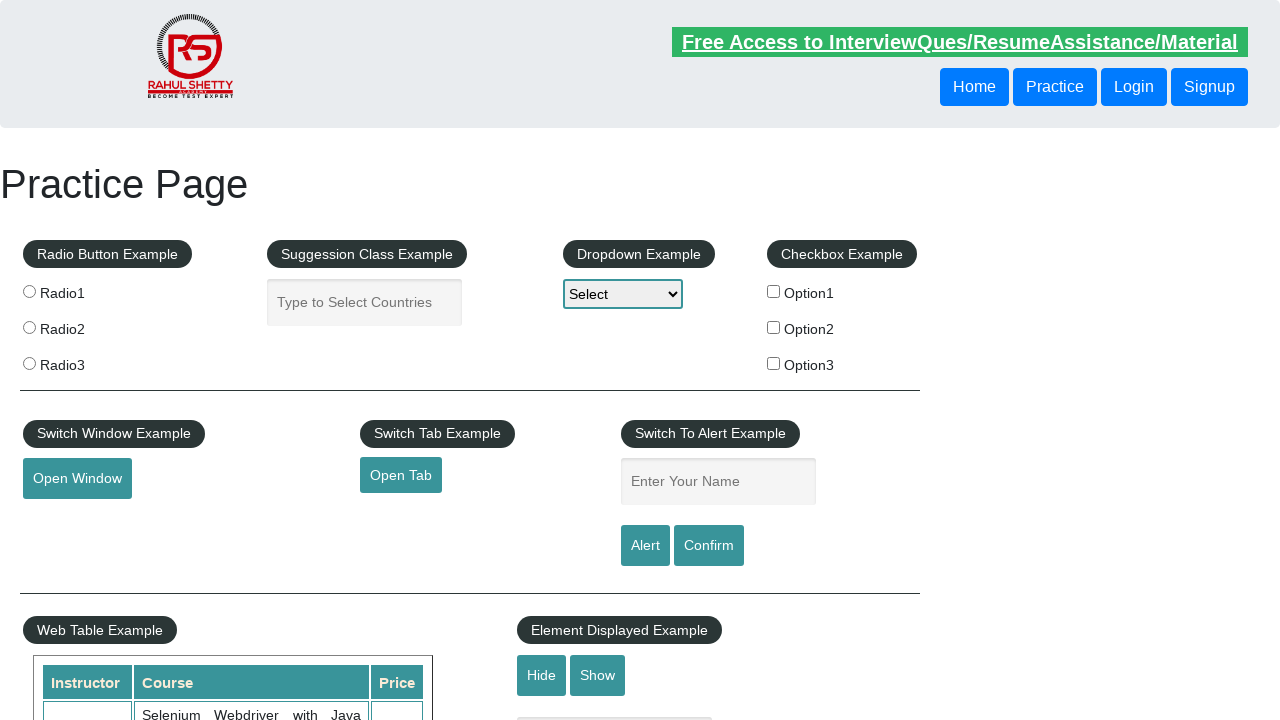

Waited for header button to be visible
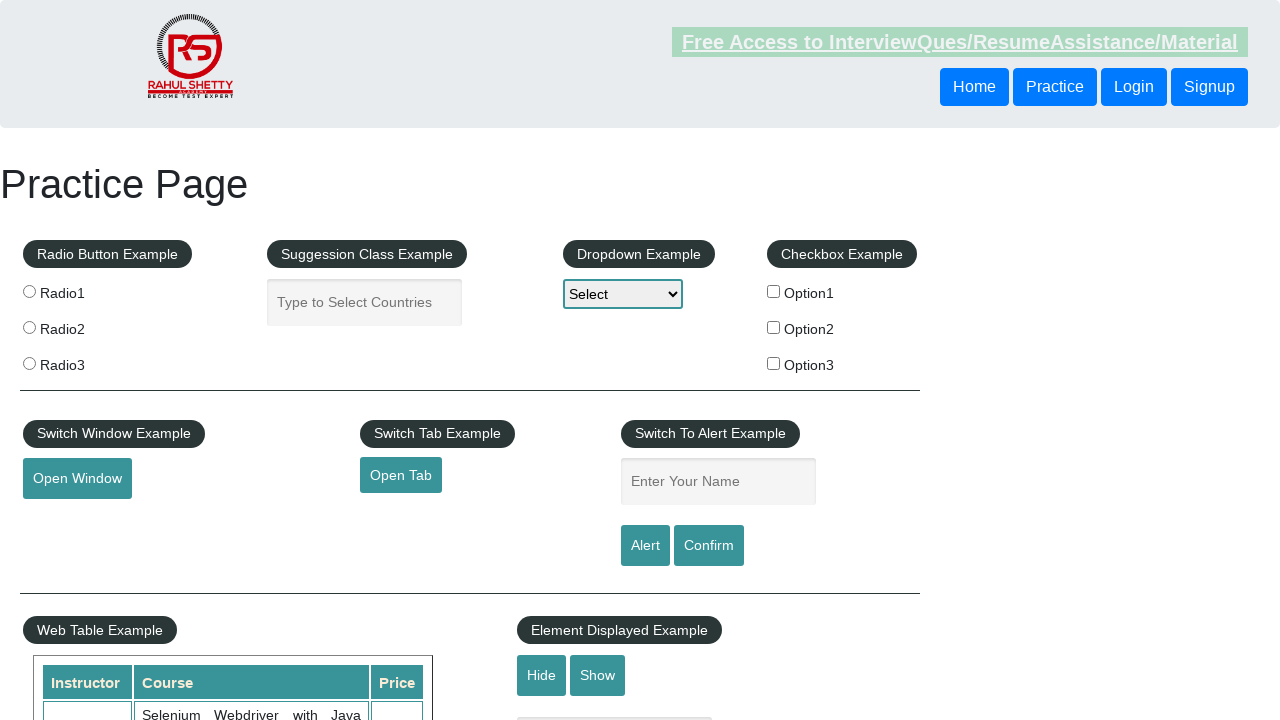

Located sibling button using XPath traversal and retrieved text: Login
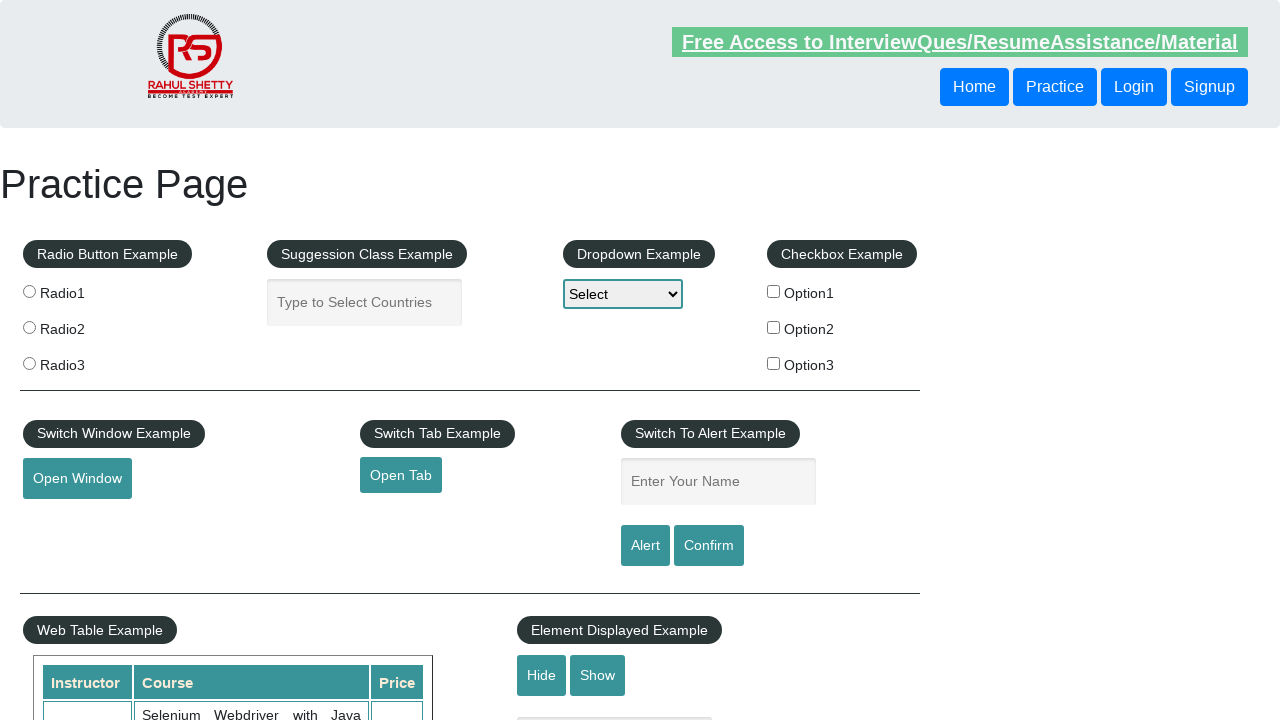

Located button using parent XPath traversal and retrieved text: Login
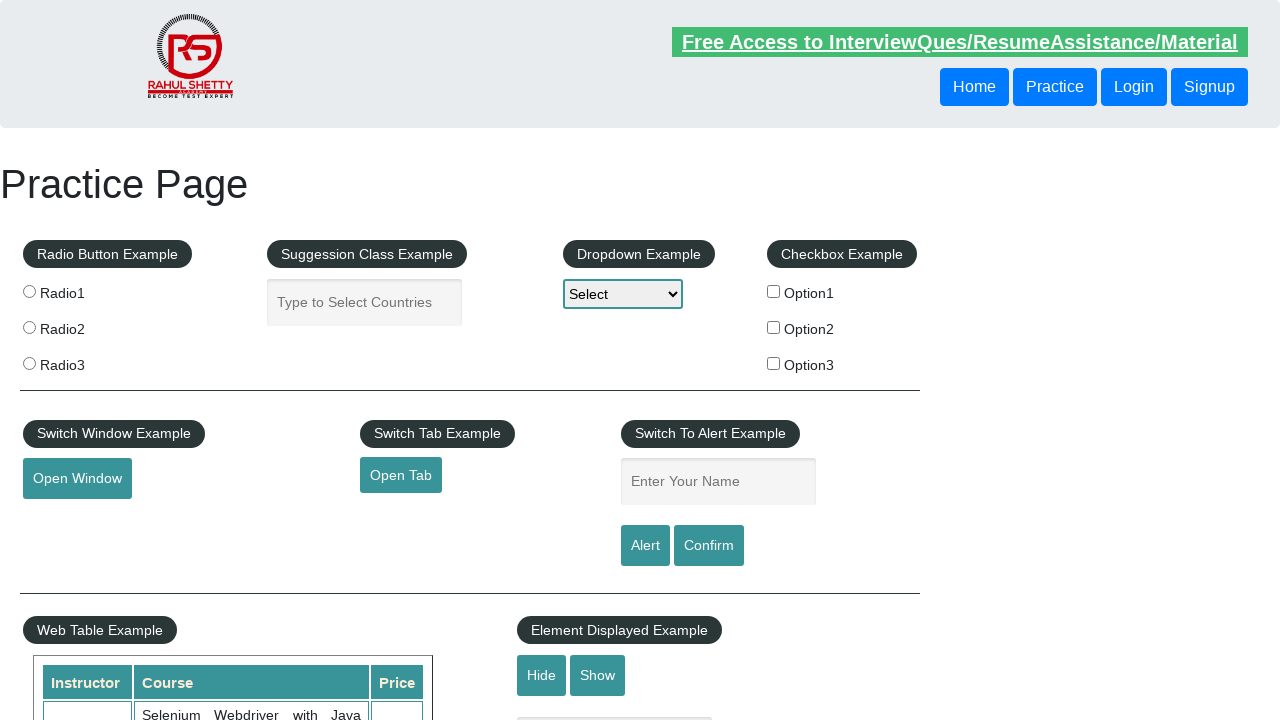

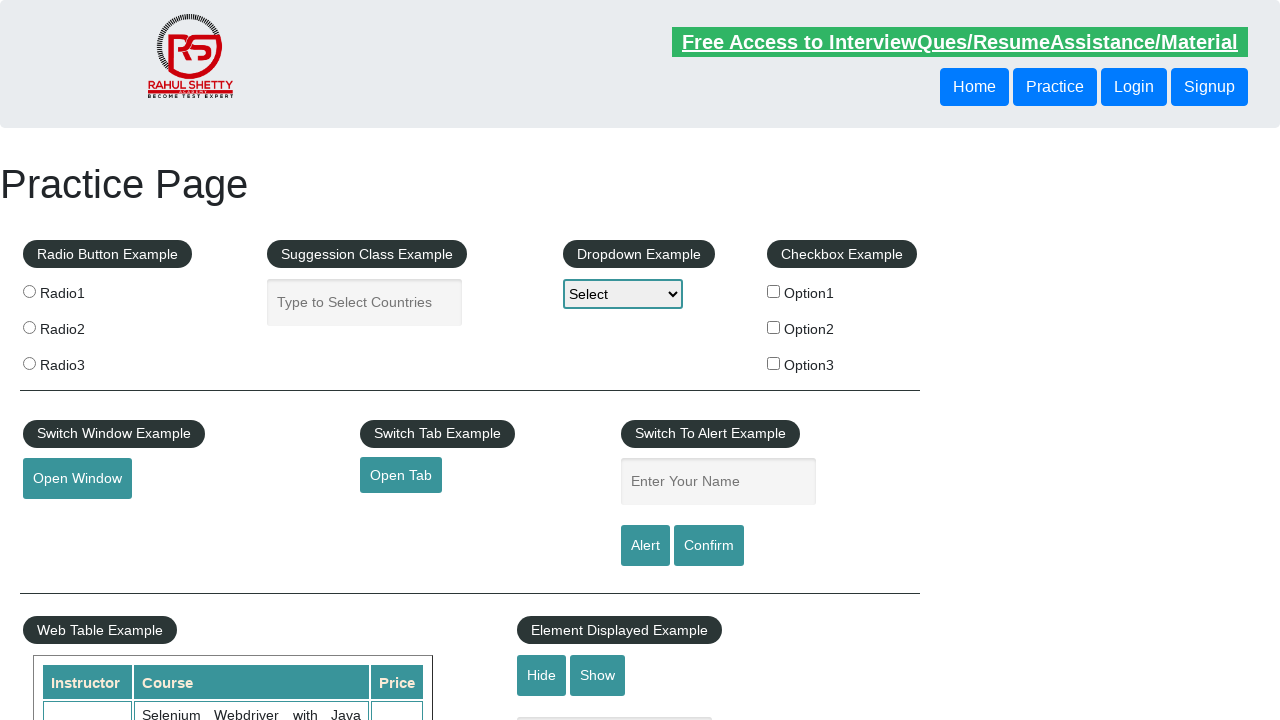